Tests JavaScript alert handling by clicking to trigger a prompt alert, entering text into it, and accepting the alert

Starting URL: https://demo.automationtesting.in/Alerts.html

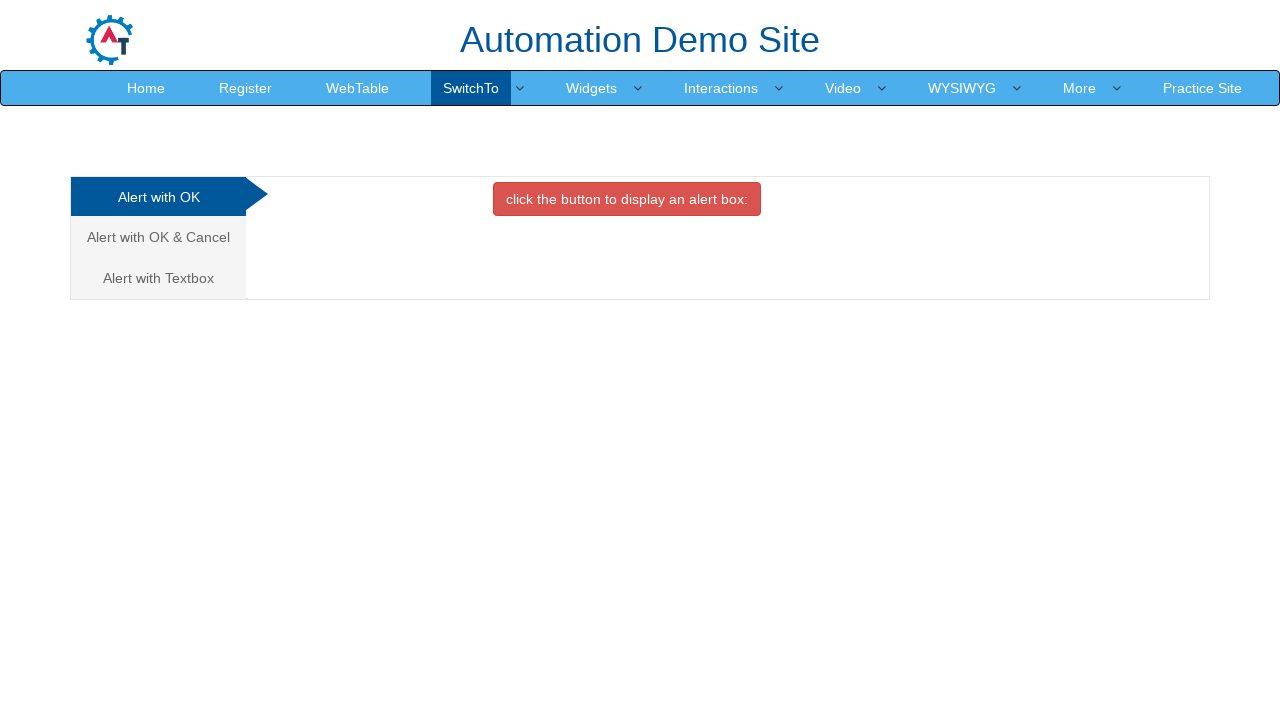

Clicked on the Textbox tab for prompt alert at (158, 278) on a[href='#Textbox']
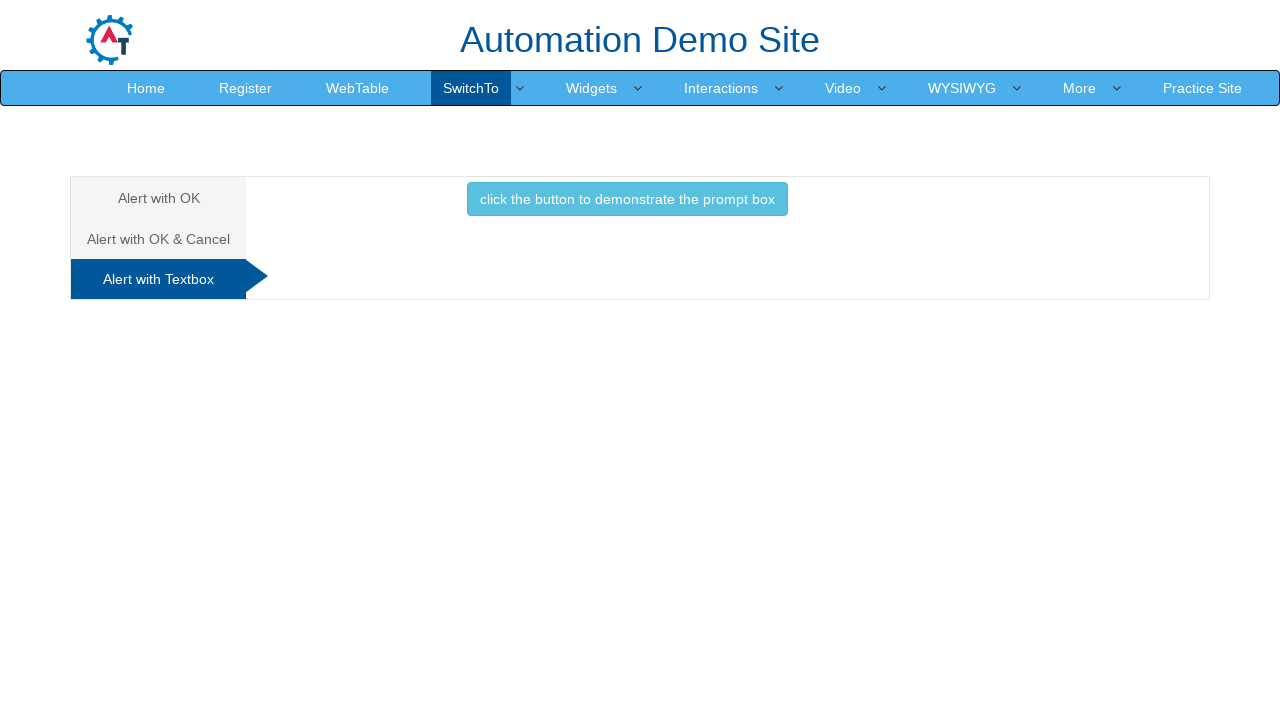

Clicked button to trigger the prompt alert at (627, 199) on button.btn.btn-info
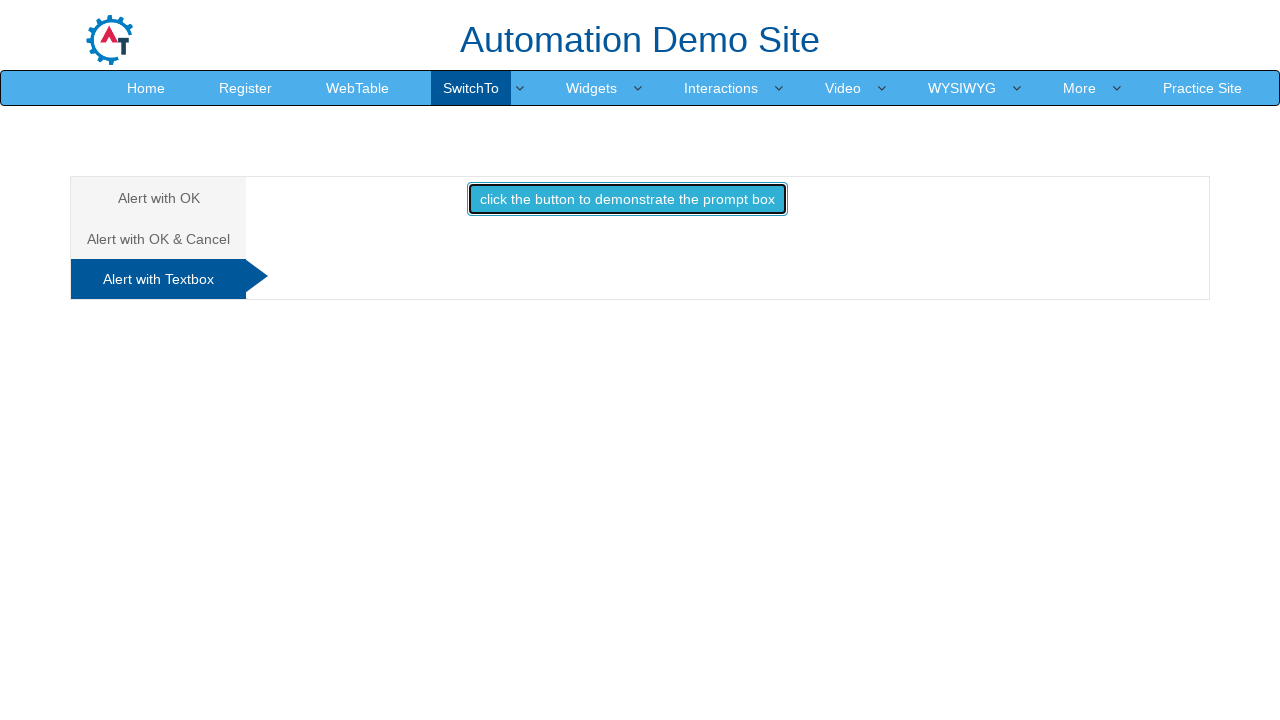

Set up dialog handler to accept prompt with text 'Testing FEB'
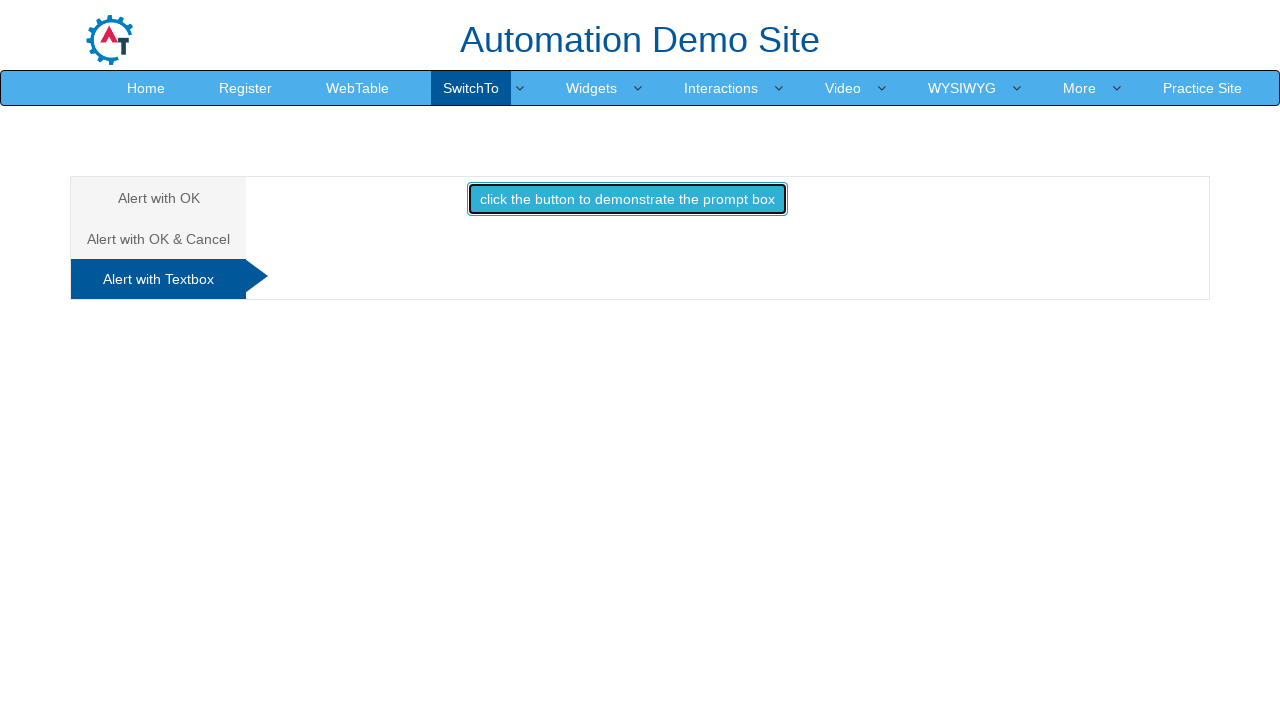

Re-clicked button to trigger prompt alert and handle it at (627, 199) on button.btn.btn-info
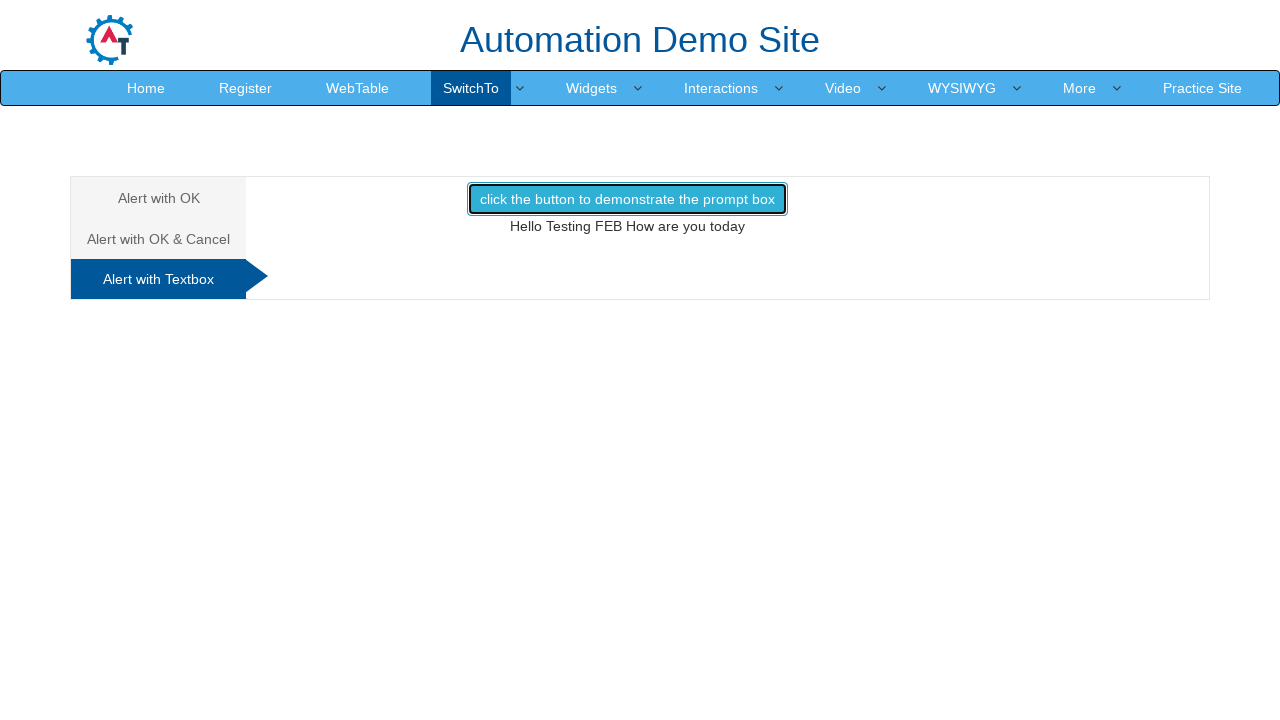

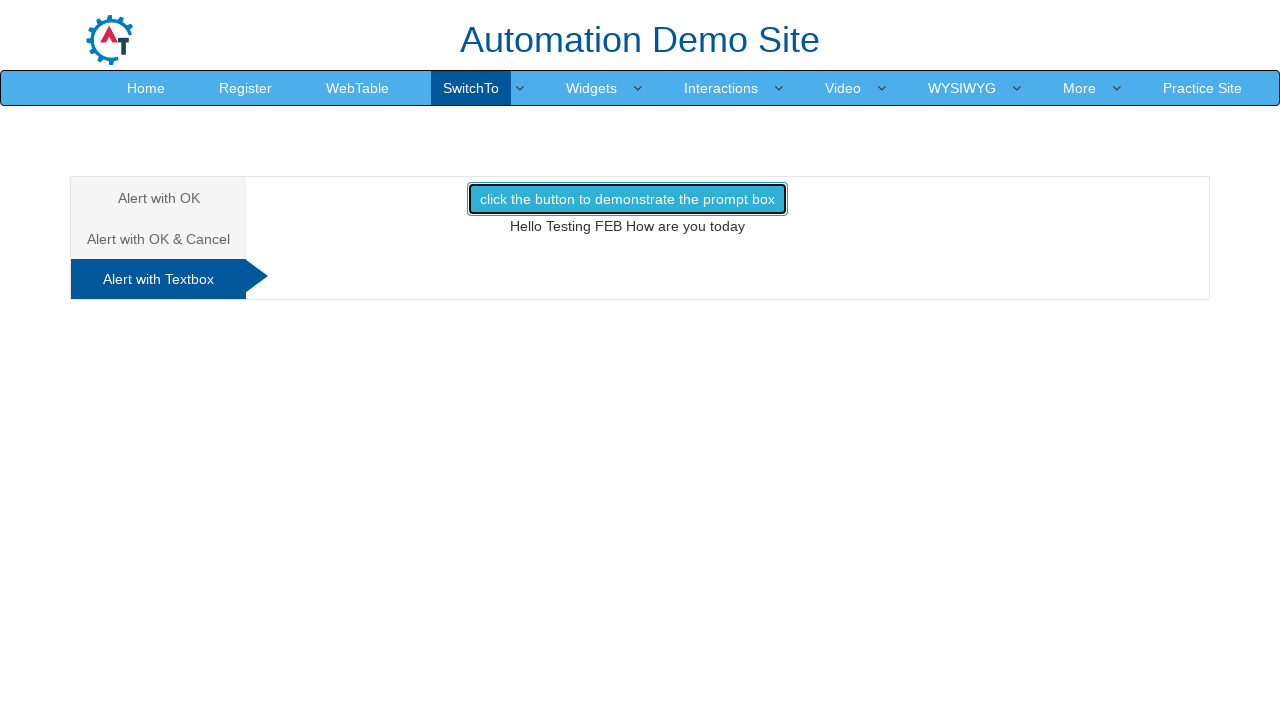